Tests file download functionality by clicking on a download link and verifying the download completes

Starting URL: https://the-internet.herokuapp.com/download

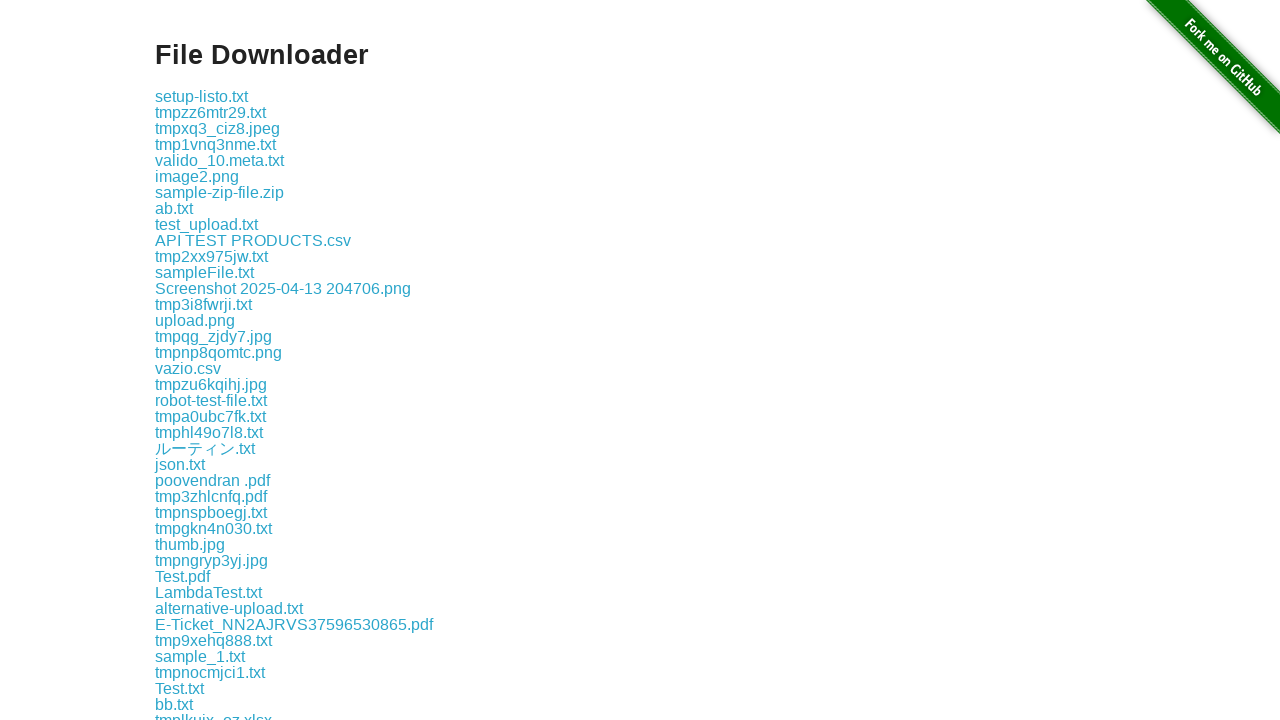

Clicked the first download link at (202, 96) on xpath=//*[@id="content"]/div/a[1]
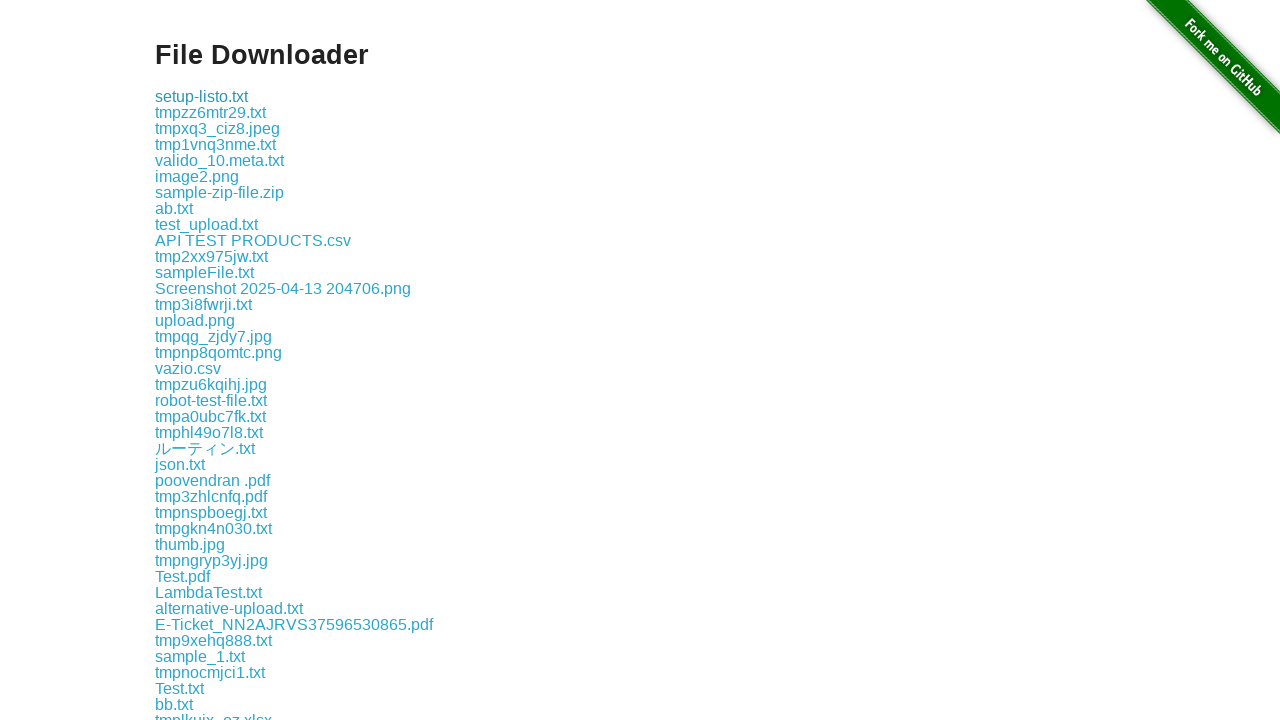

File download completed at (202, 96) on xpath=//*[@id="content"]/div/a[1]
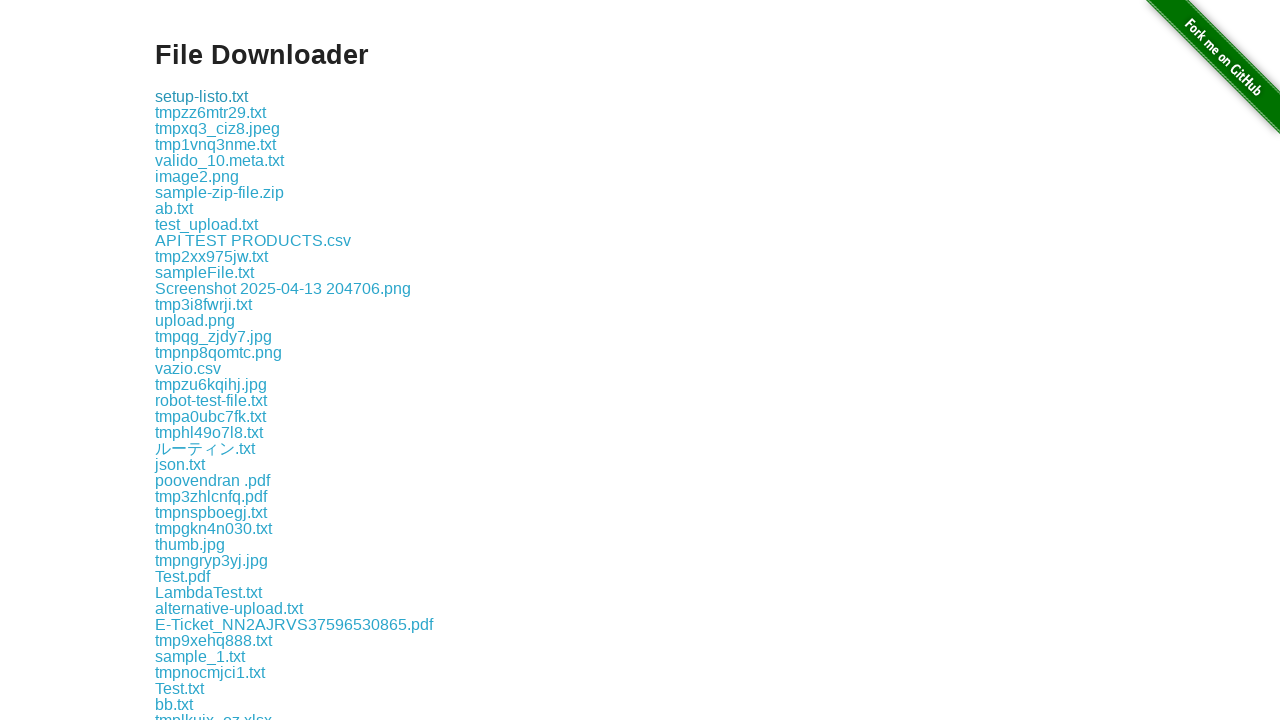

Verified download completion: setup-listo.txt
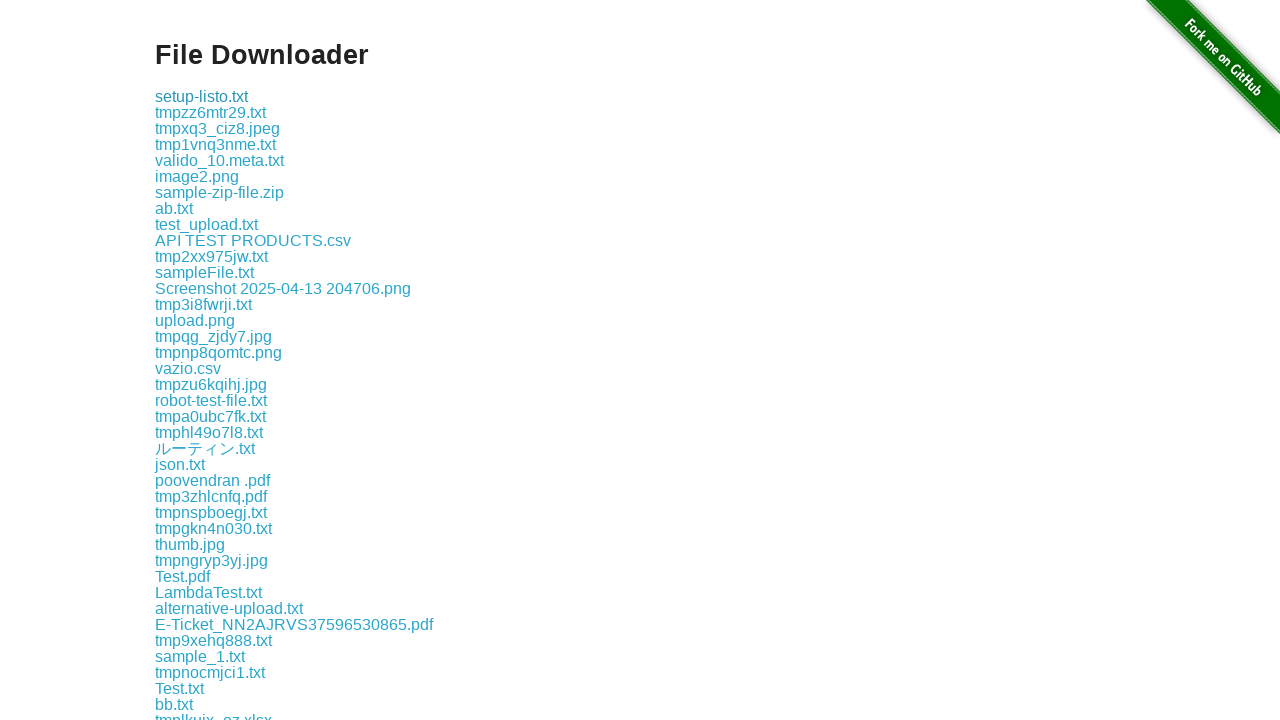

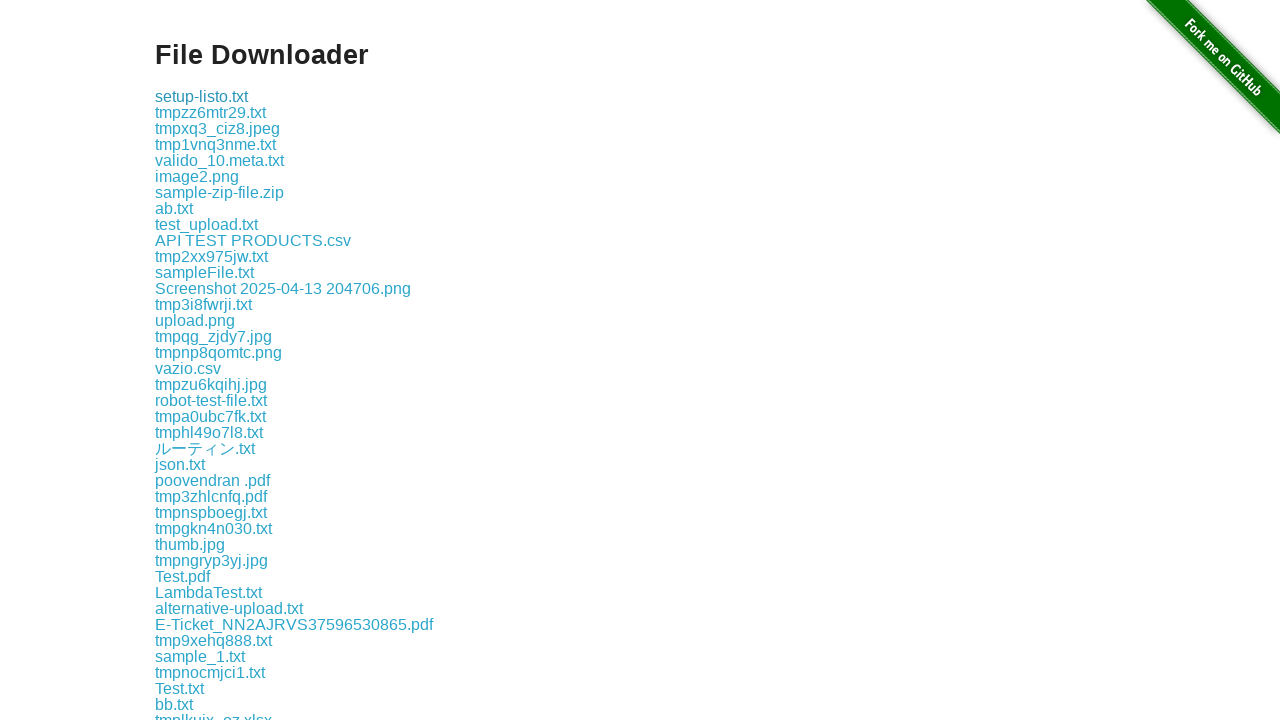